Tests search behavior with empty input by pressing Enter without entering any text and verifying no results are displayed

Starting URL: https://learn.microsoft.com/en-us/search/

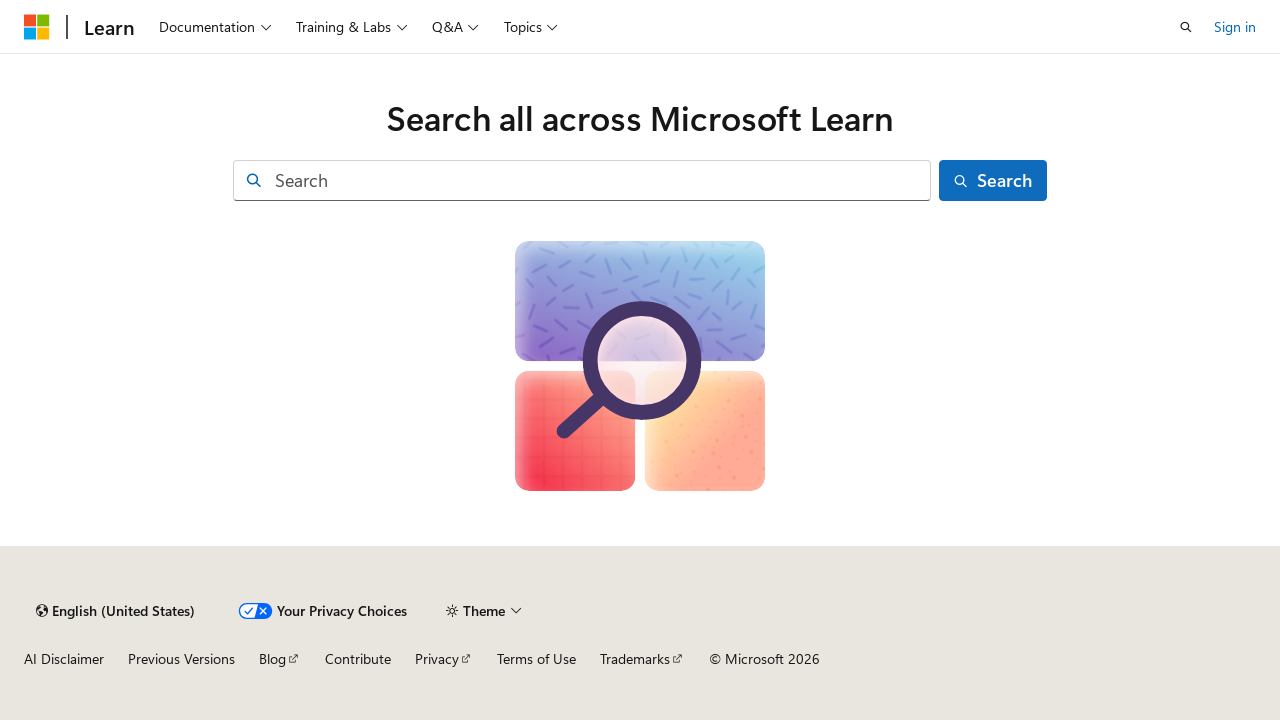

Pressed Enter on empty search input field on input[id="facet-search-input"]
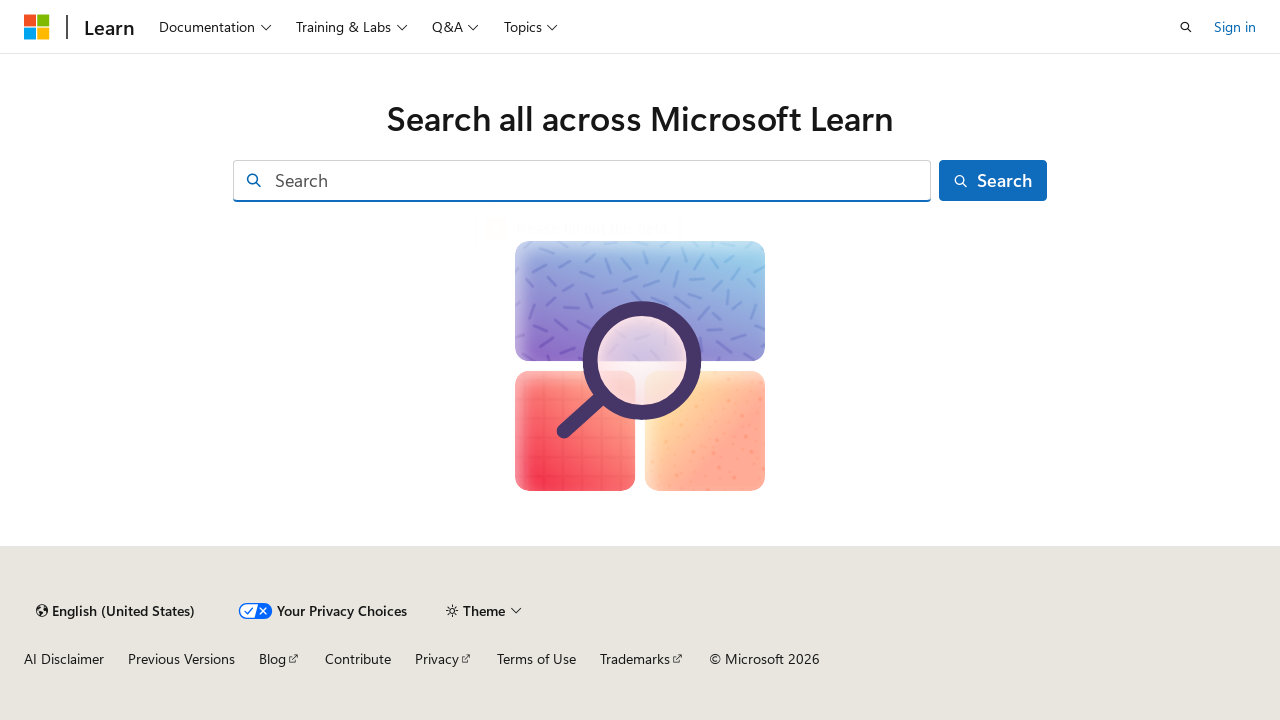

Waited 1 second to confirm no results are displayed
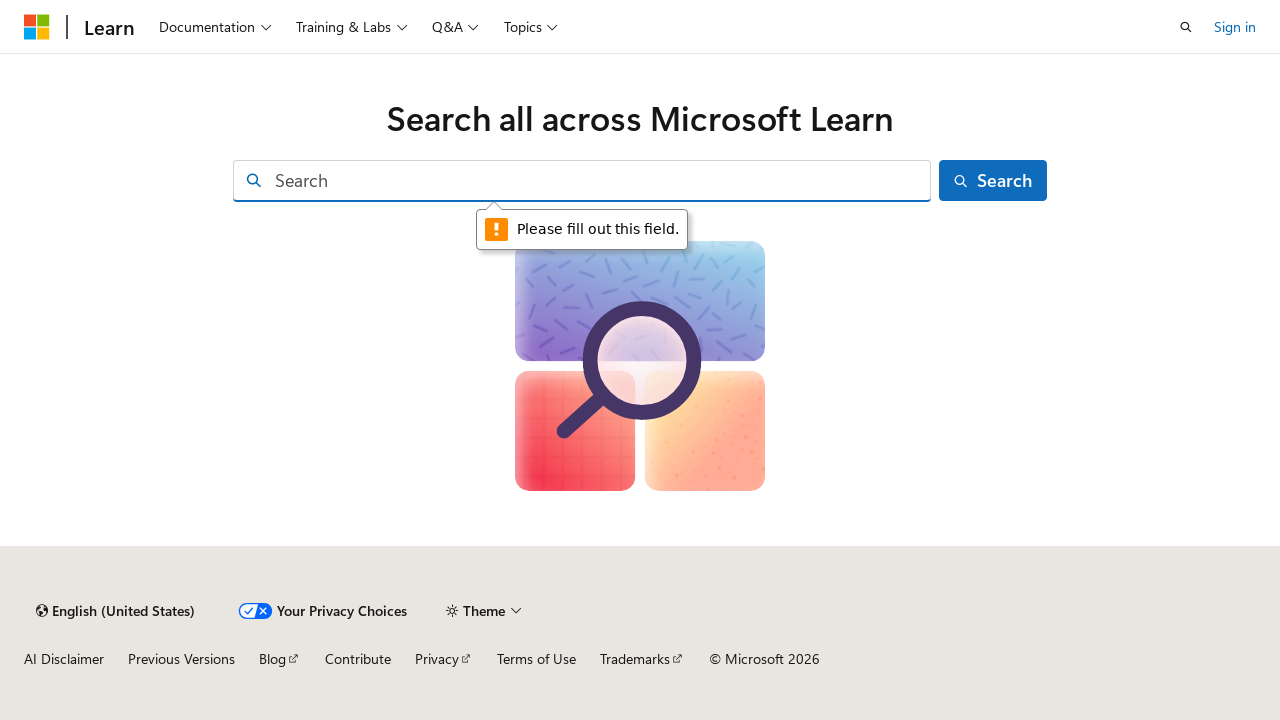

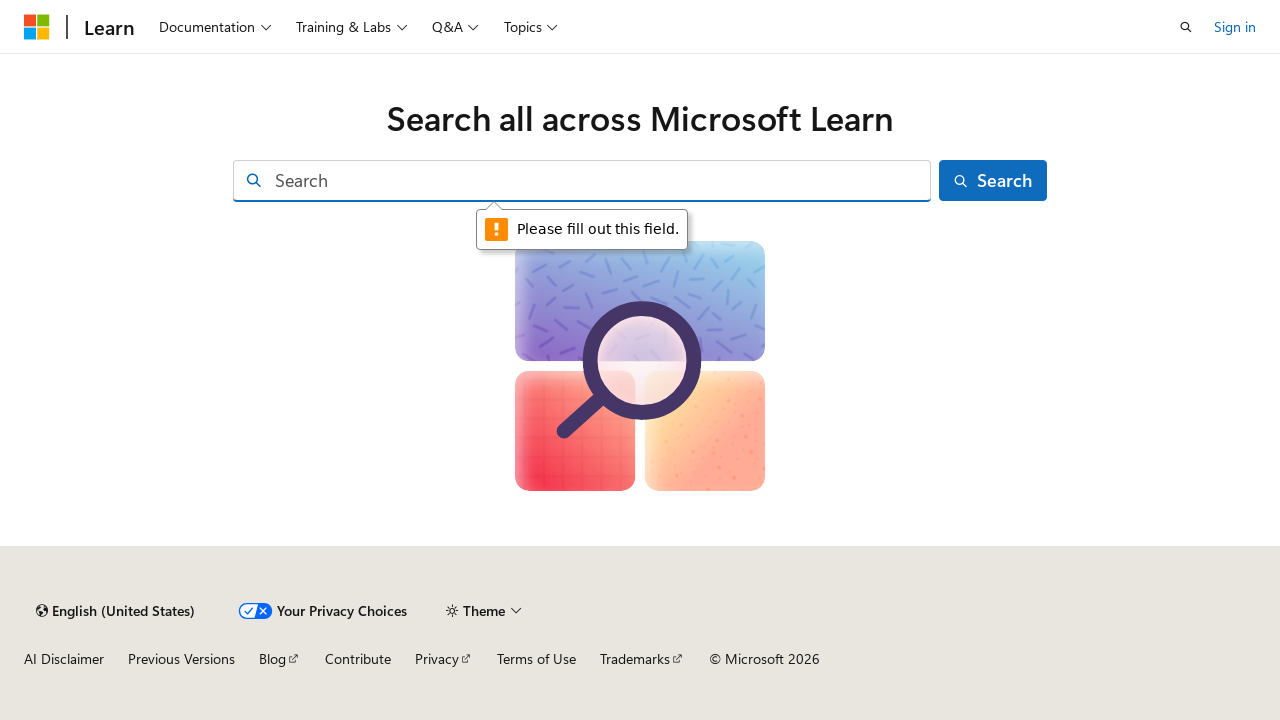